Retrieves a value from a treasure element, calculates a mathematical result, fills a form with the answer, selects checkboxes and radio buttons, then submits the form

Starting URL: http://suninjuly.github.io/get_attribute.html

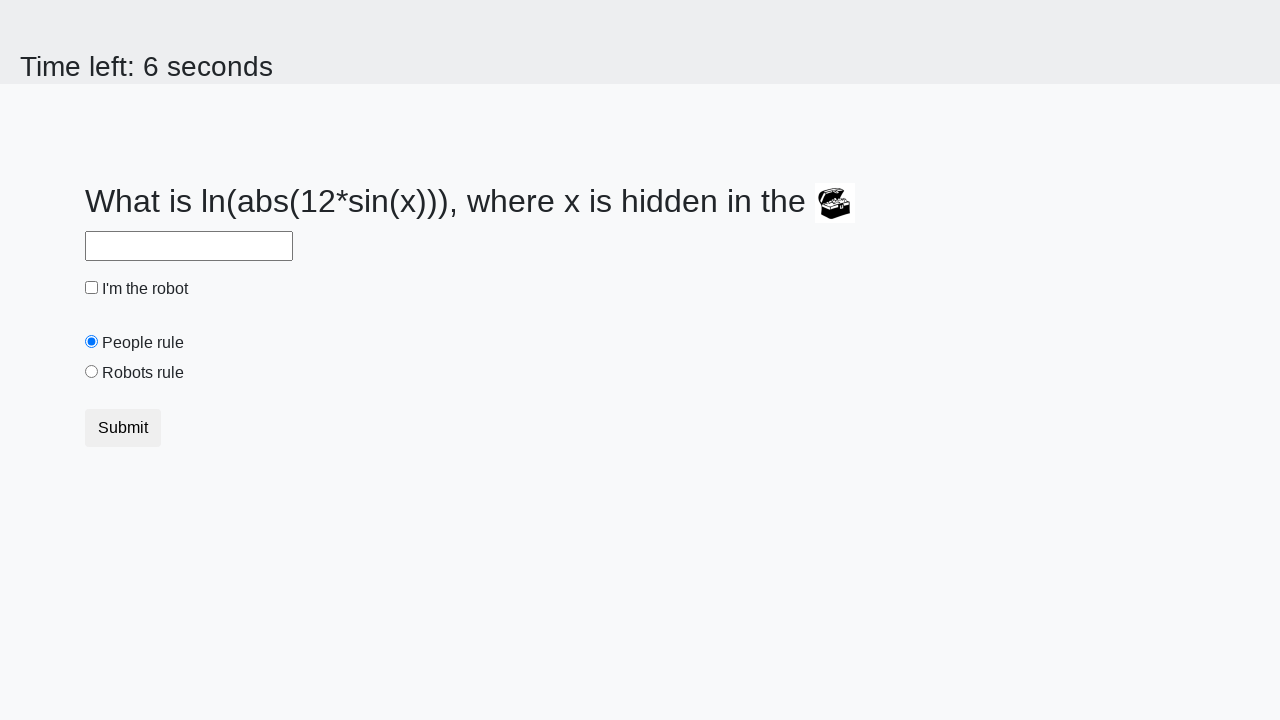

Located treasure element
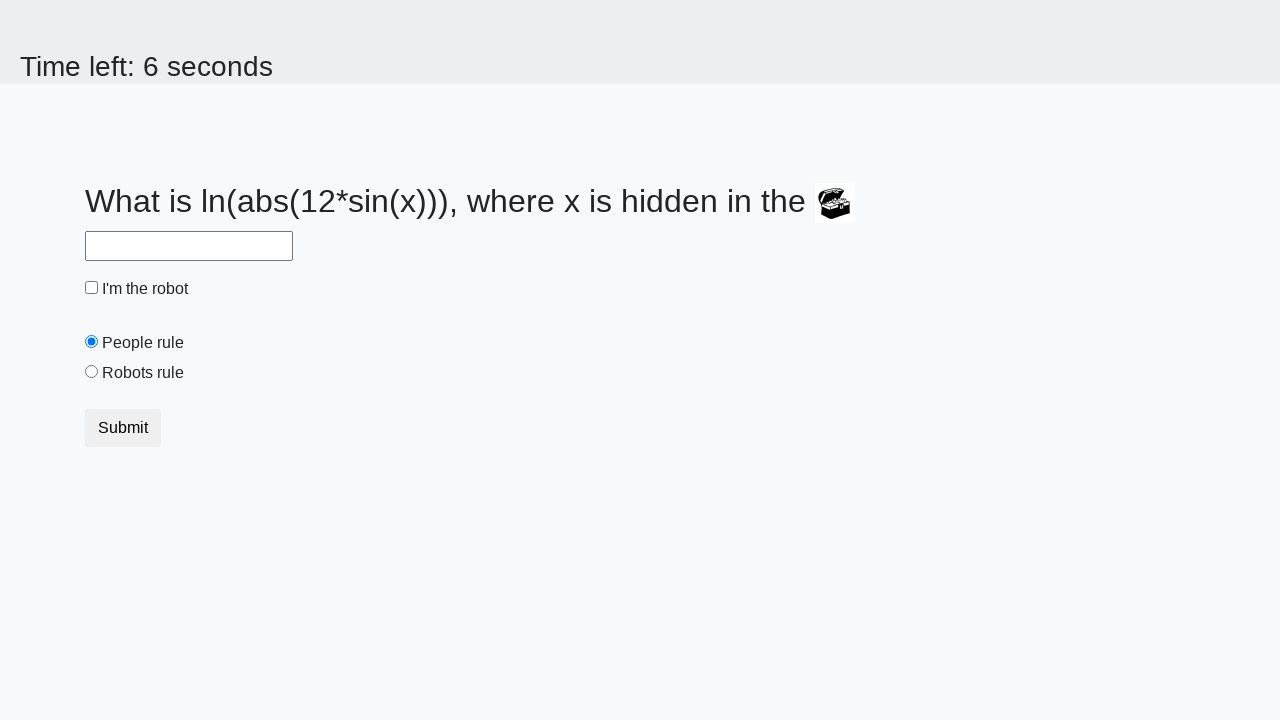

Retrieved valuex attribute from treasure element: 141
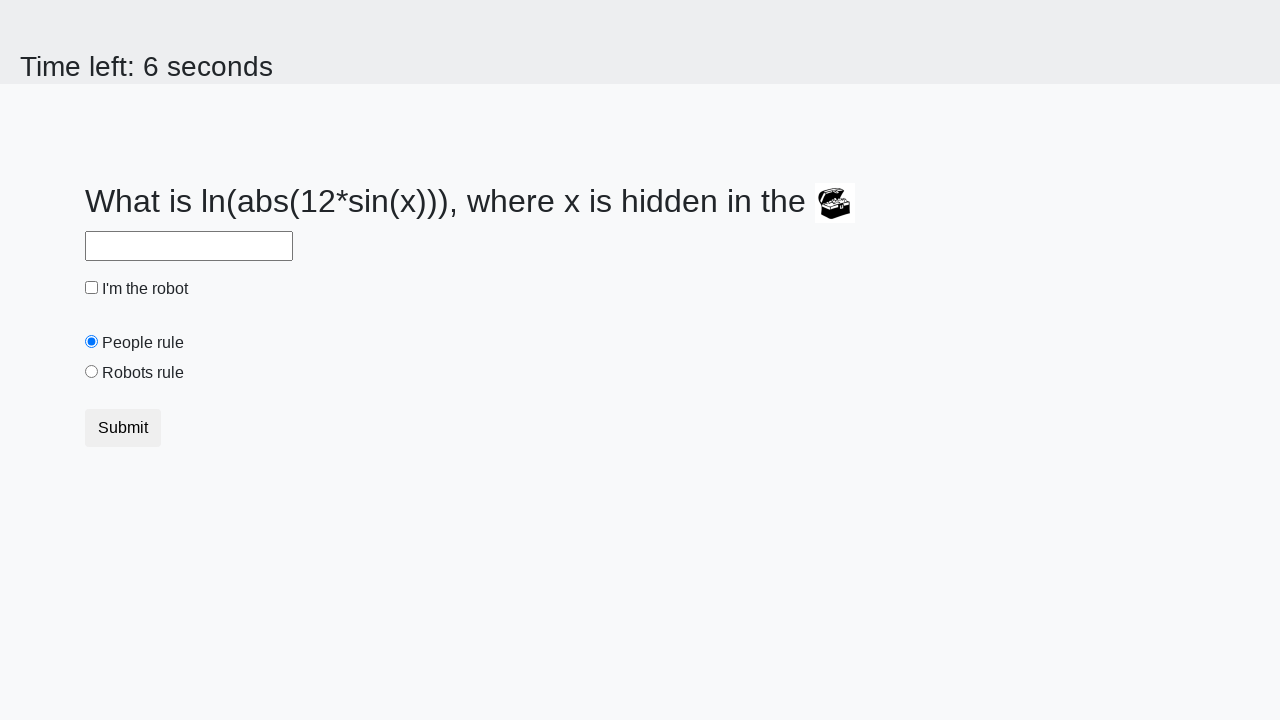

Calculated mathematical result: log(abs(12*sin(141))) = 1.4720261745936432
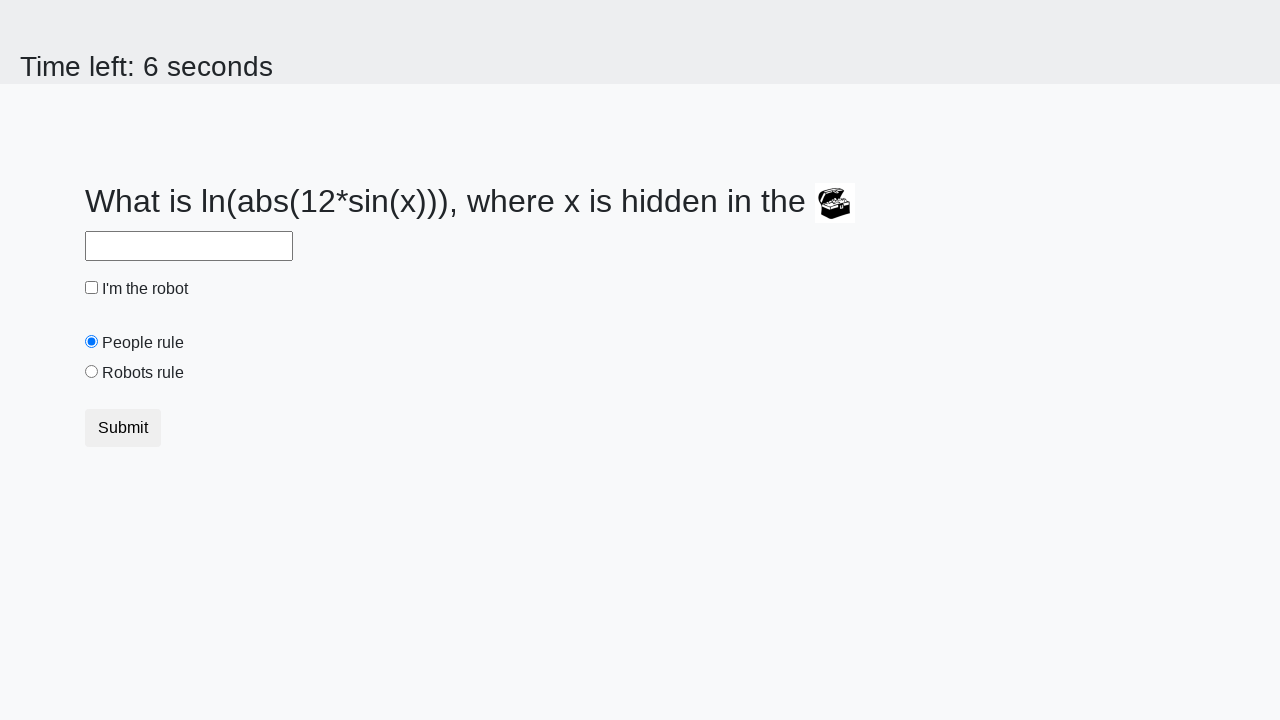

Filled answer field with calculated value: 1.4720261745936432 on #answer
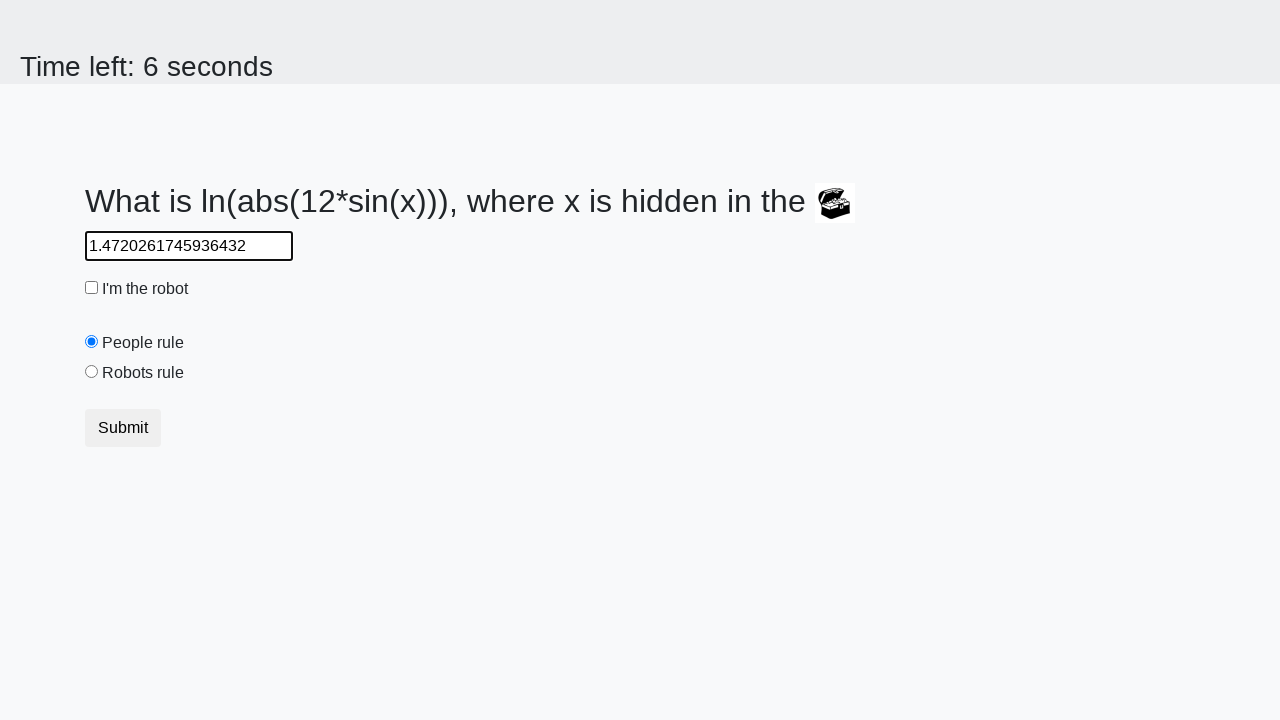

Clicked robot checkbox at (92, 288) on #robotCheckbox
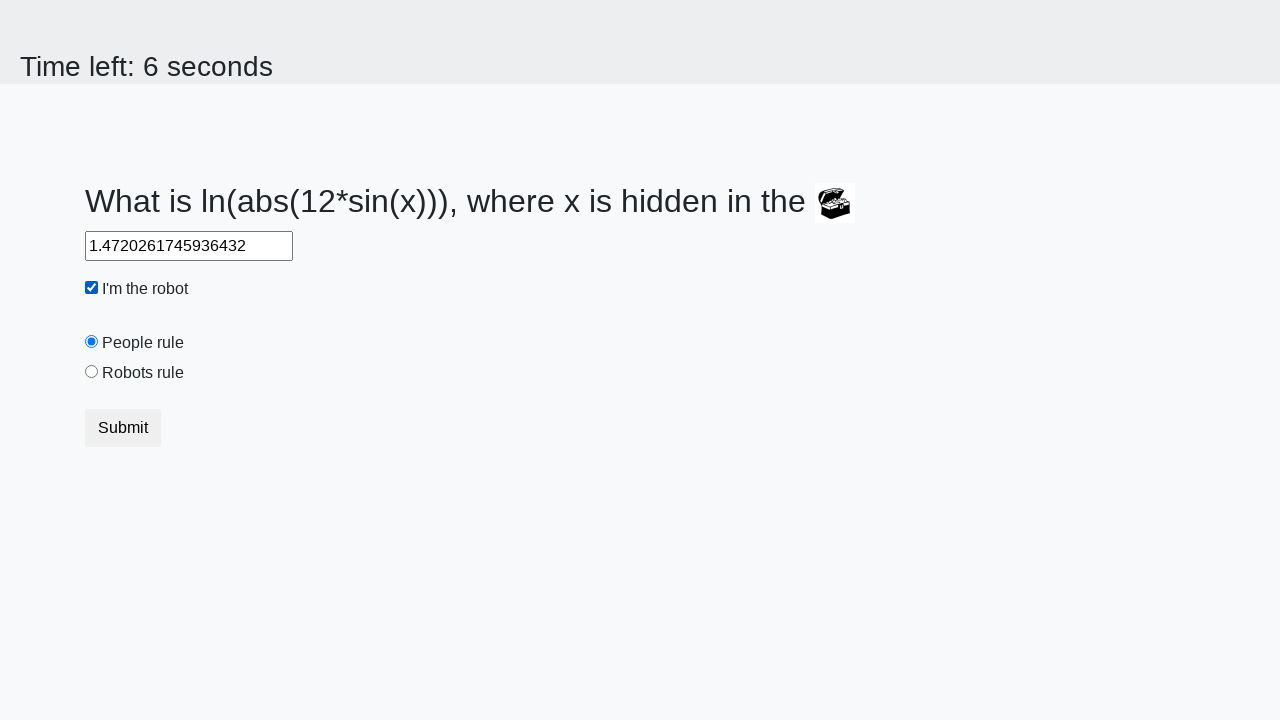

Clicked robots rule radio button at (92, 372) on #robotsRule
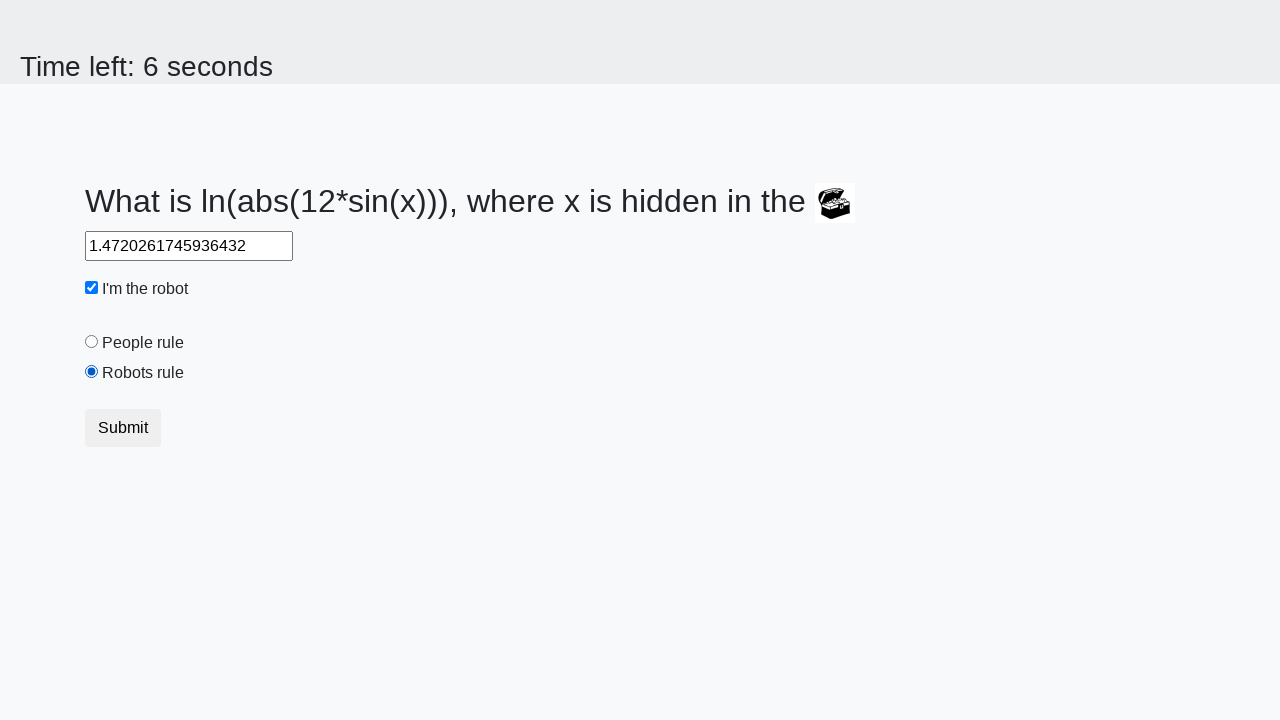

Clicked submit button to submit form at (123, 428) on .btn-default
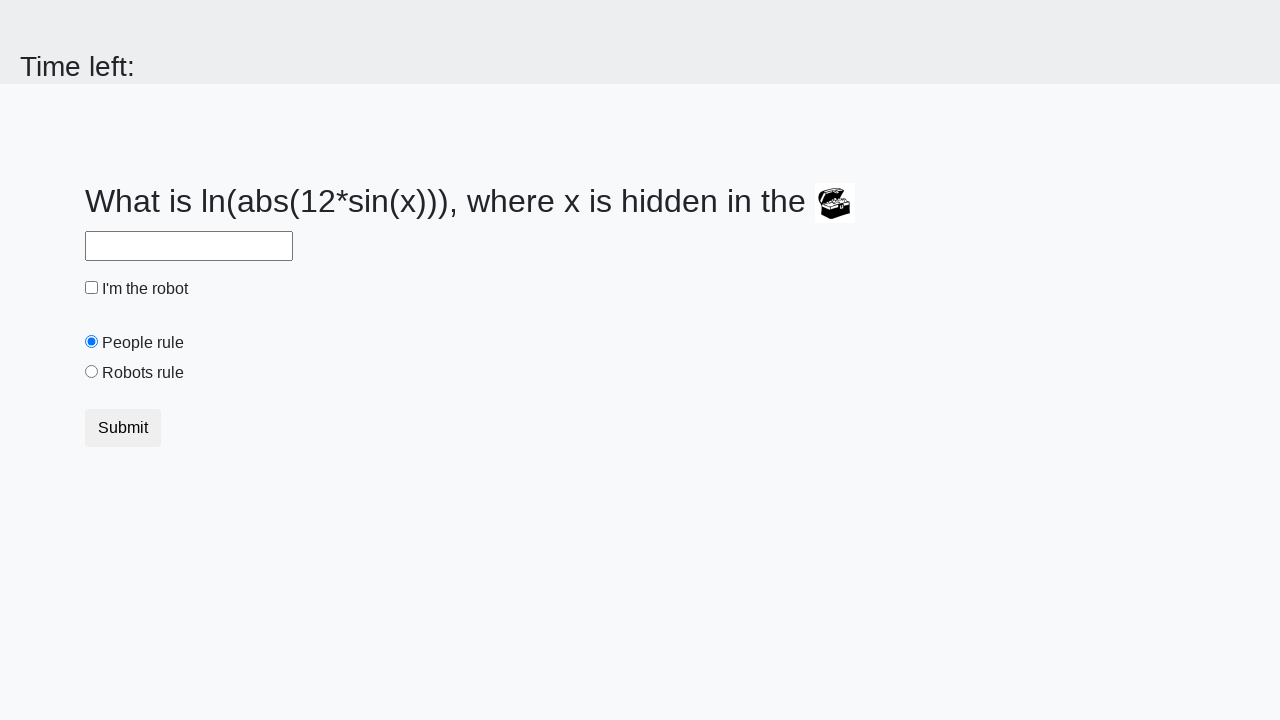

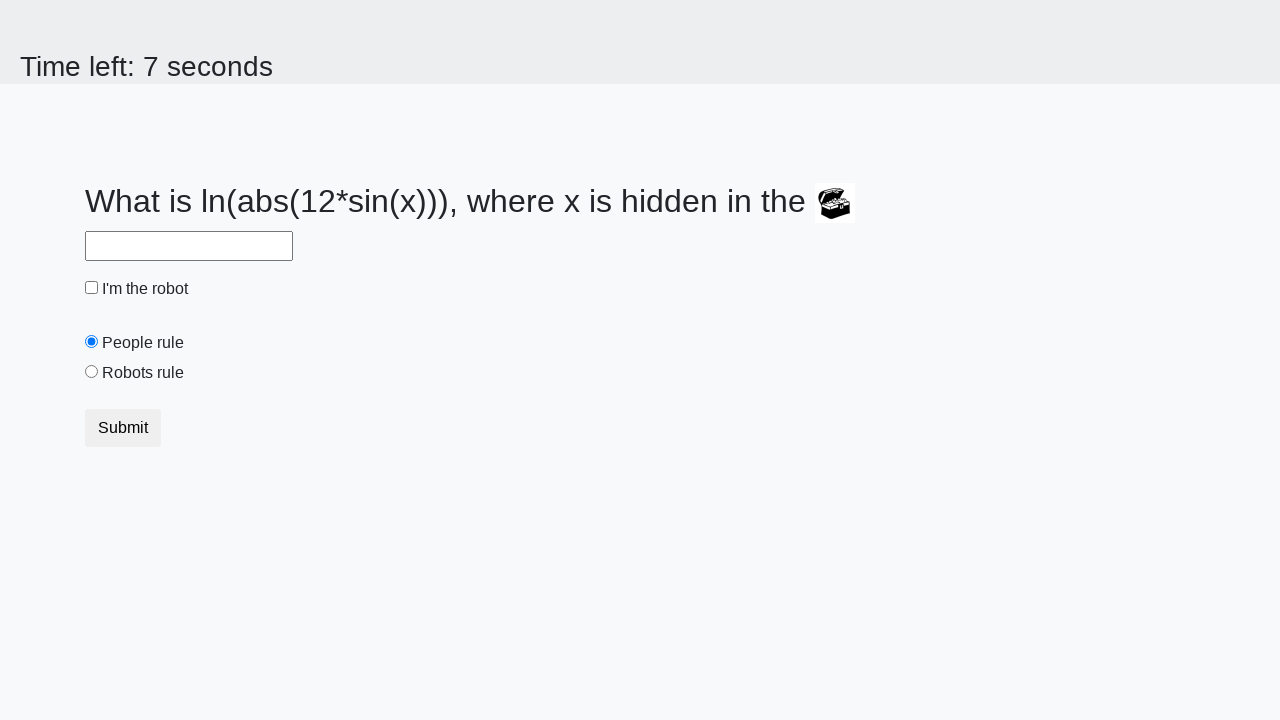